Navigates to the Automation Practice page and interacts with a course pricing table, finding and reading cell values from the table rows and columns.

Starting URL: https://rahulshettyacademy.com/AutomationPractice/

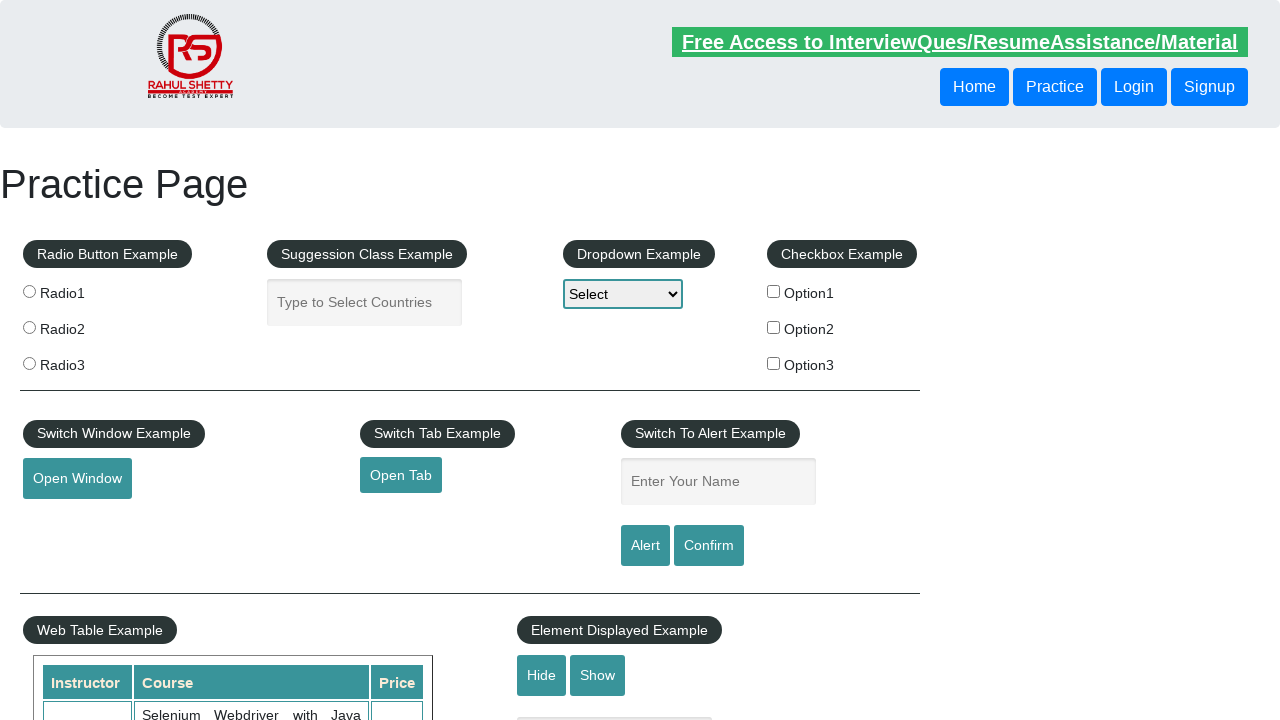

Waited for courses table to be visible
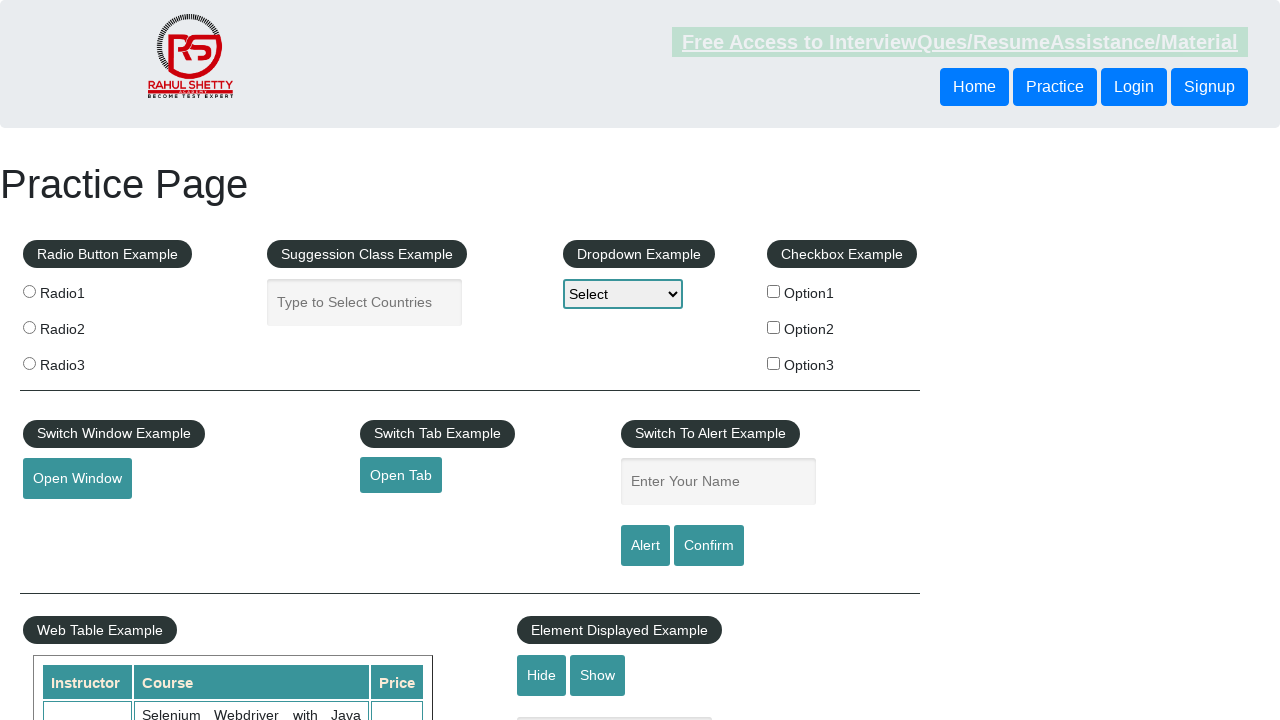

Located the courses table element
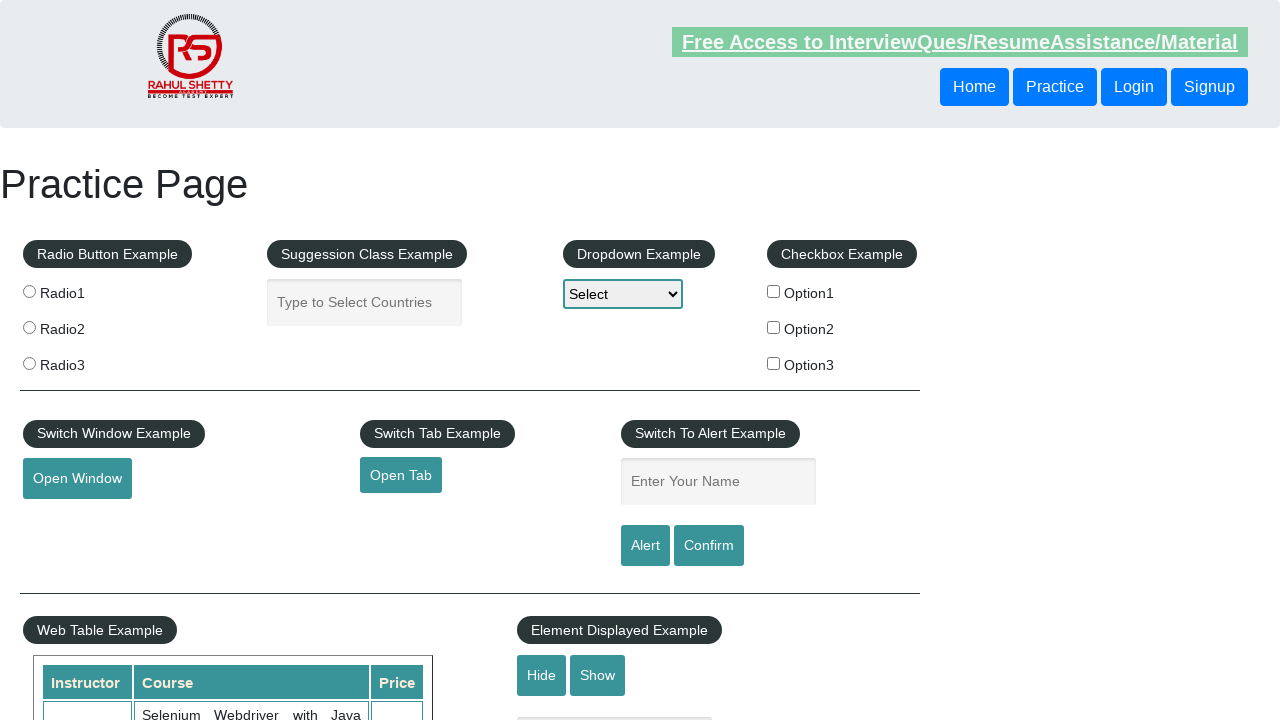

Waited for table rows to load
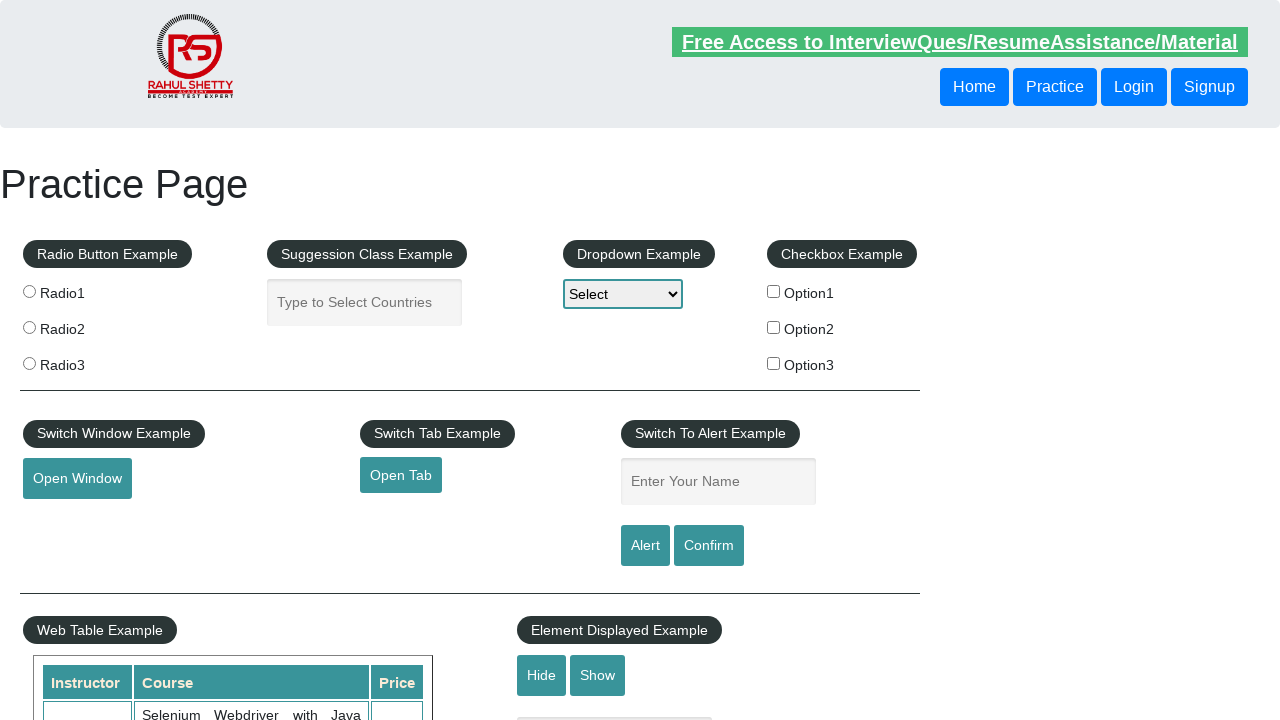

Located all table rows in courses table
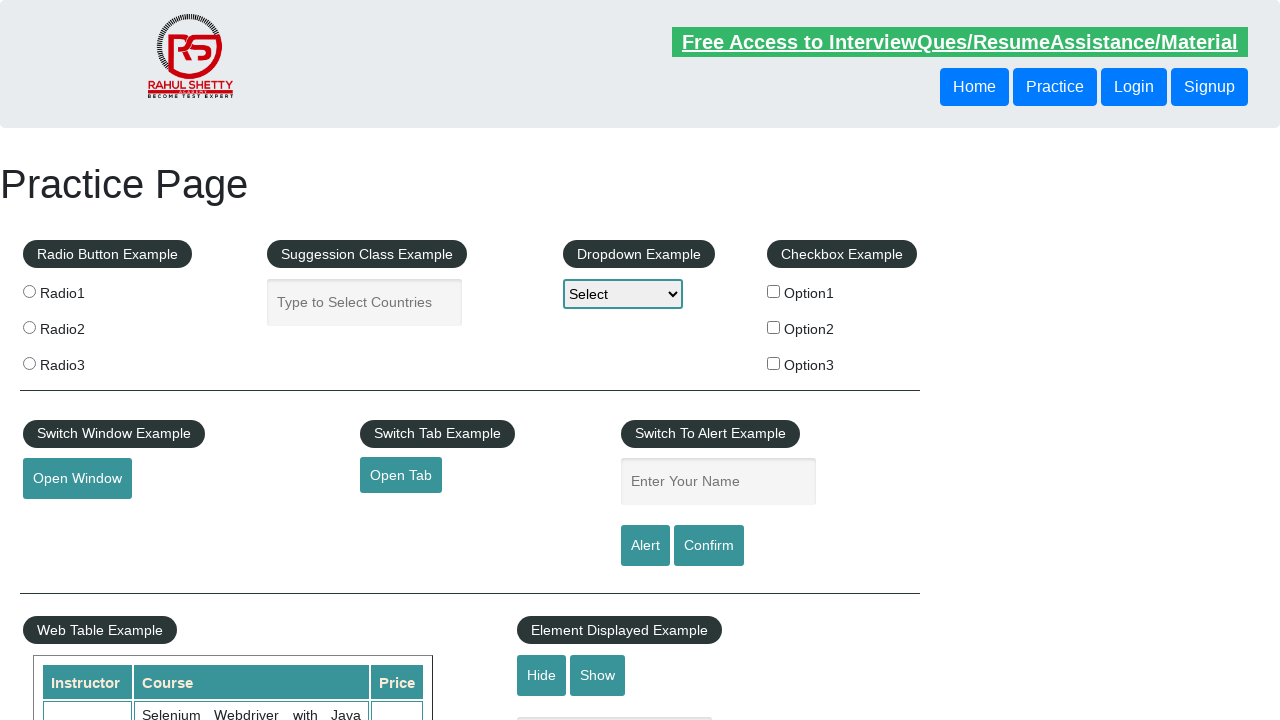

Counted 11 rows in the courses table
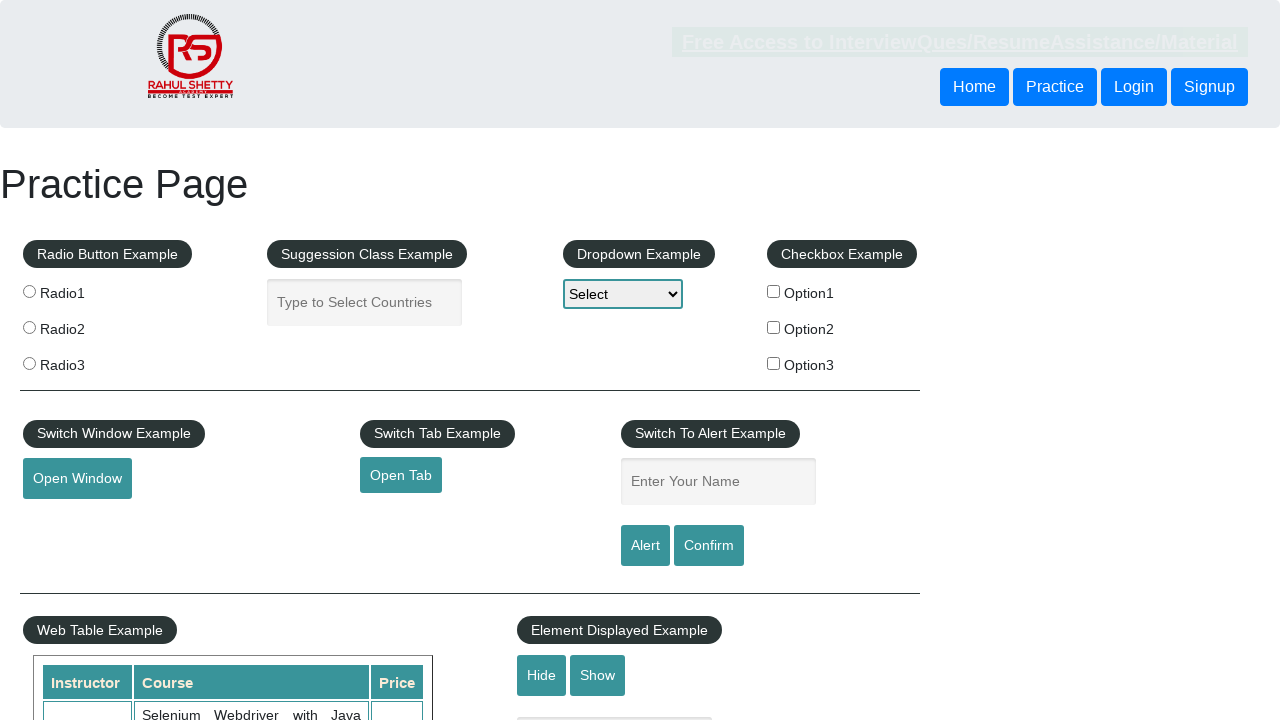

Clicked on price cell in second table row to interact with the table at (397, 685) on table[name='courses'] tbody tr:nth-child(2) td:nth-child(3)
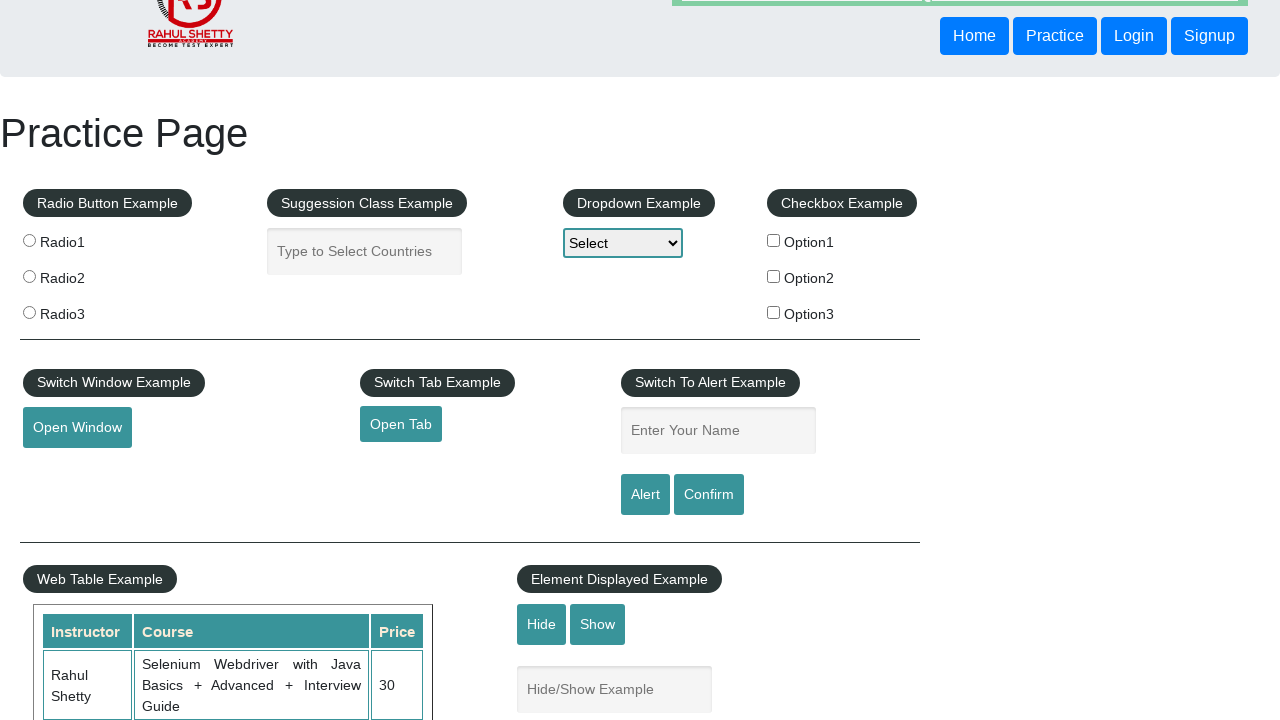

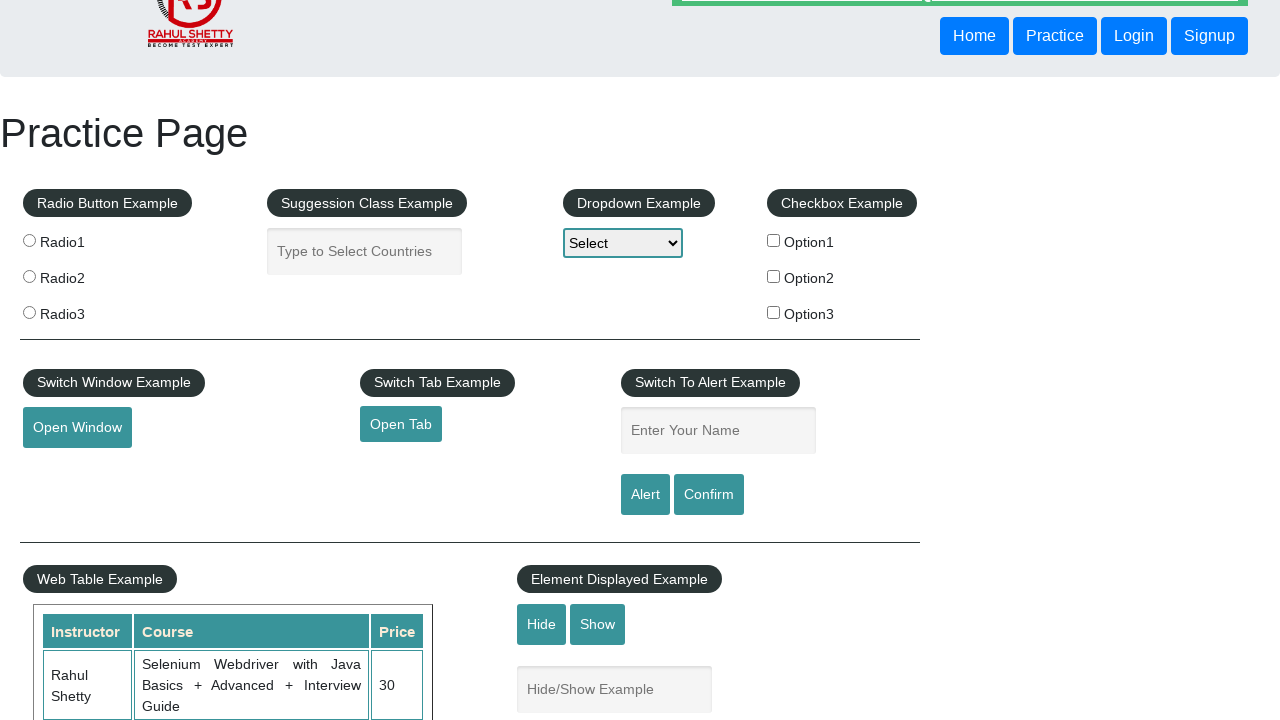